Tests the visibility toggle functionality on W3Schools by clicking a button to show/hide a div element and verifying its display state changes.

Starting URL: https://www.w3schools.com/howto/howto_js_toggle_hide_show.asp

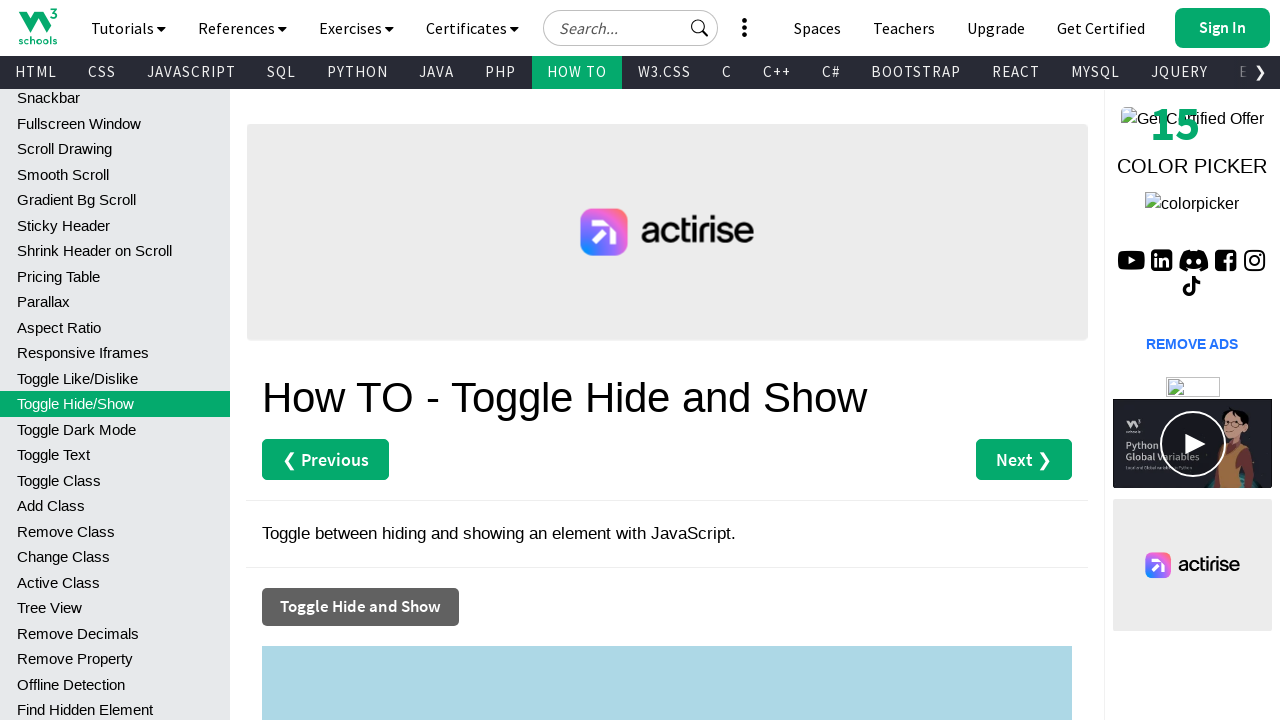

Waited for page to fully load (networkidle)
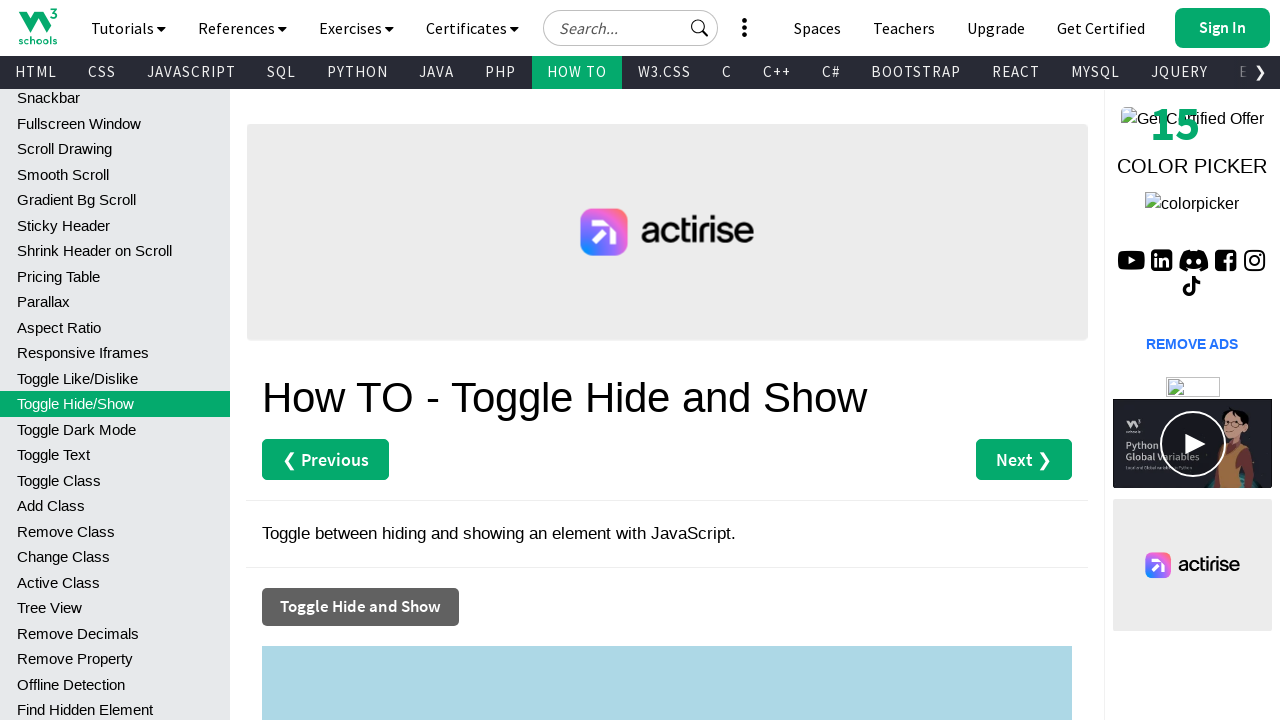

Located the target div element with id 'myDIV'
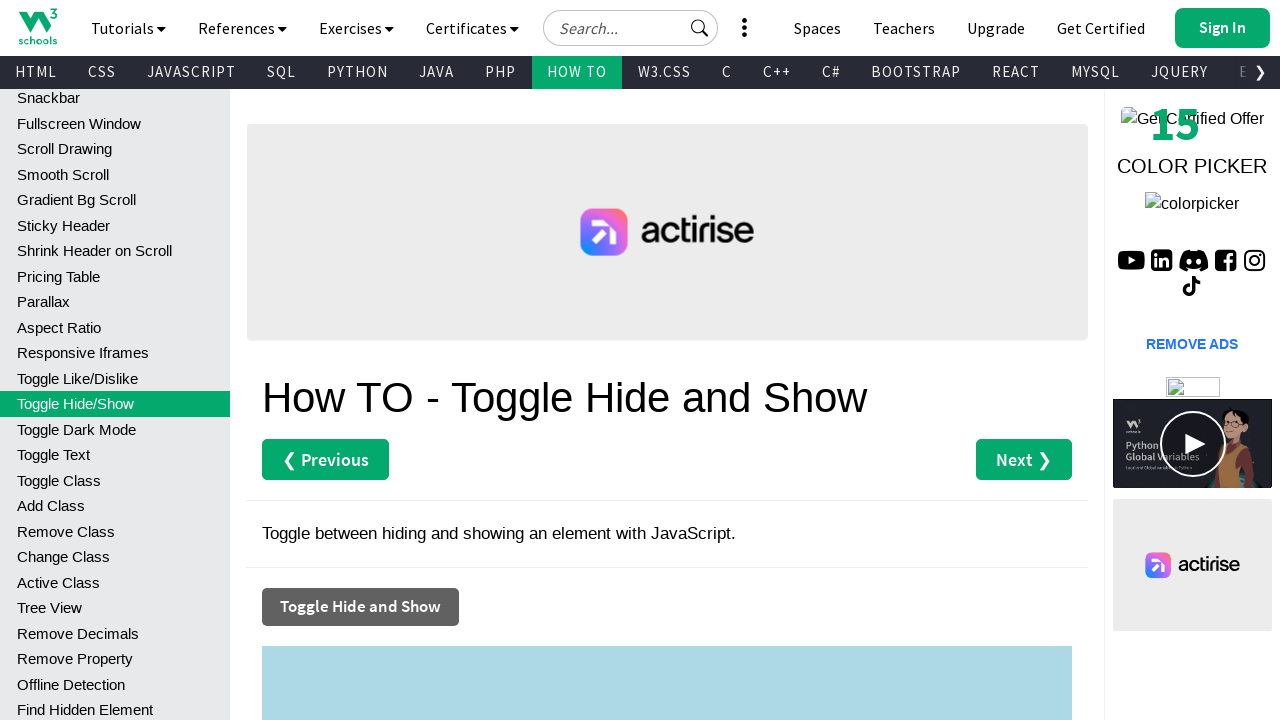

Checked initial visibility state of div: True
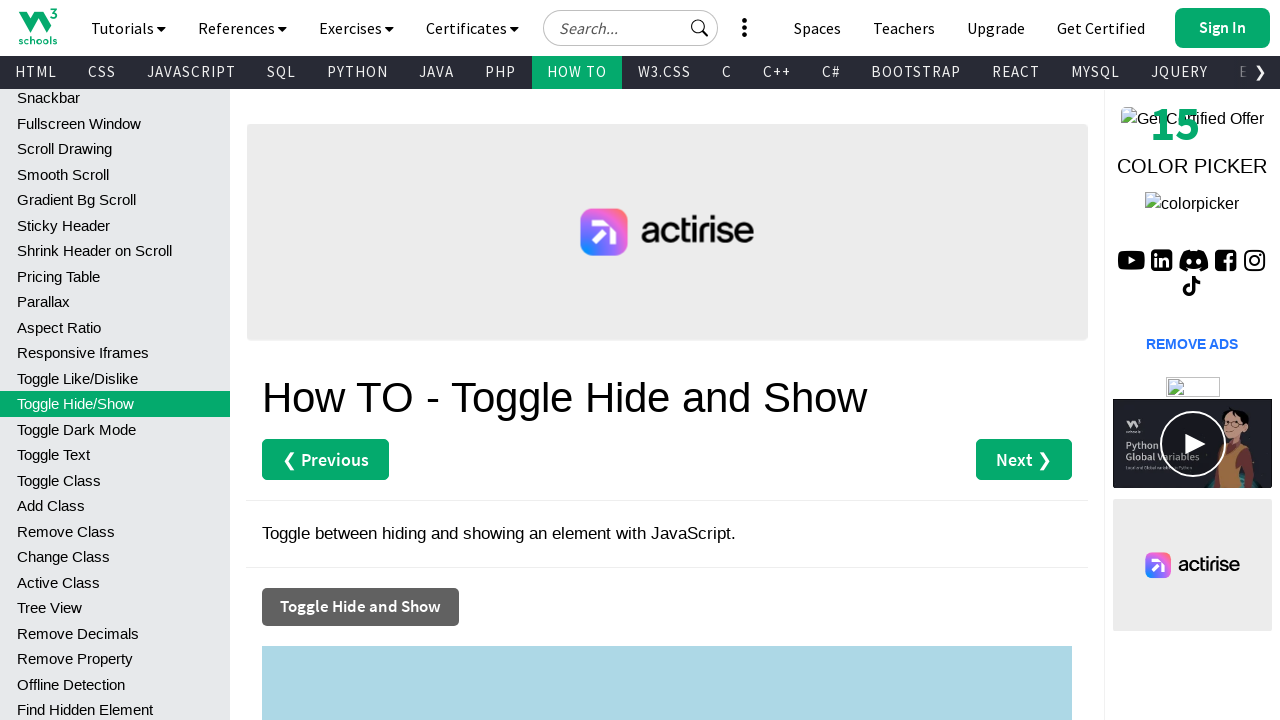

Clicked the toggle button to show/hide the div element at (360, 607) on xpath=//button[@class='ws-btn w3-hover-black w3-dark-grey']
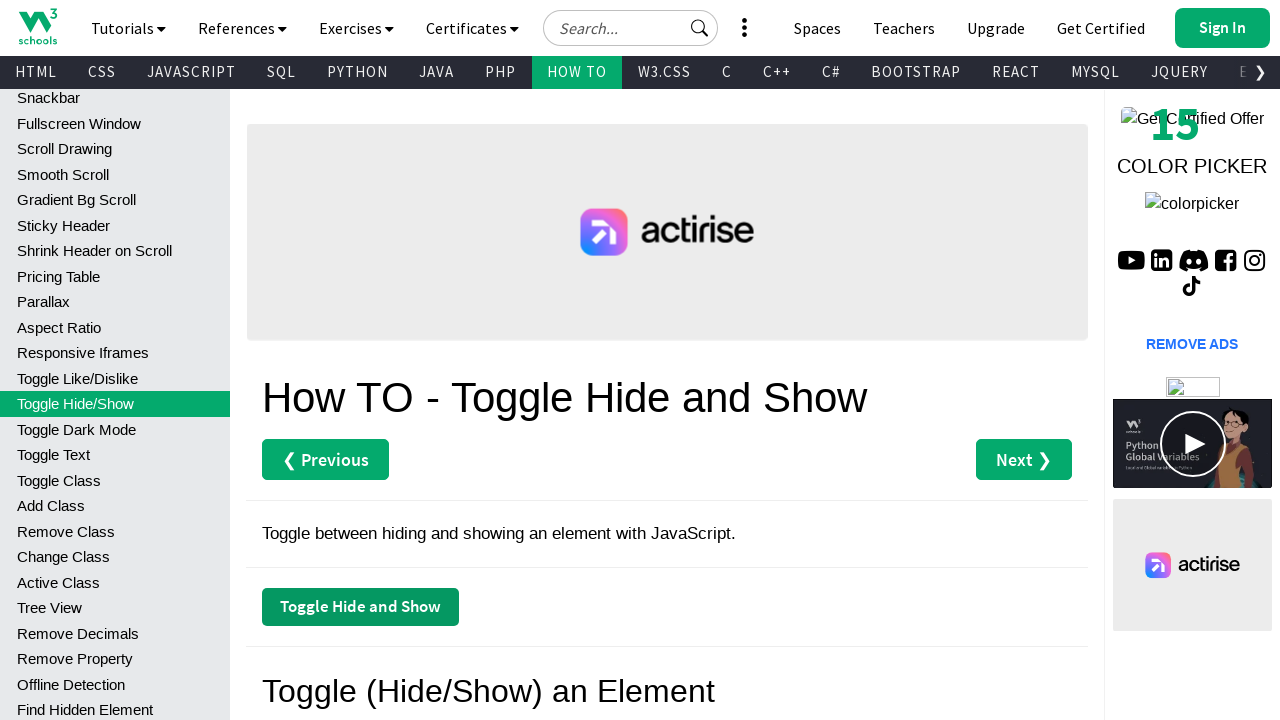

Waited 1000ms for toggle animation to complete
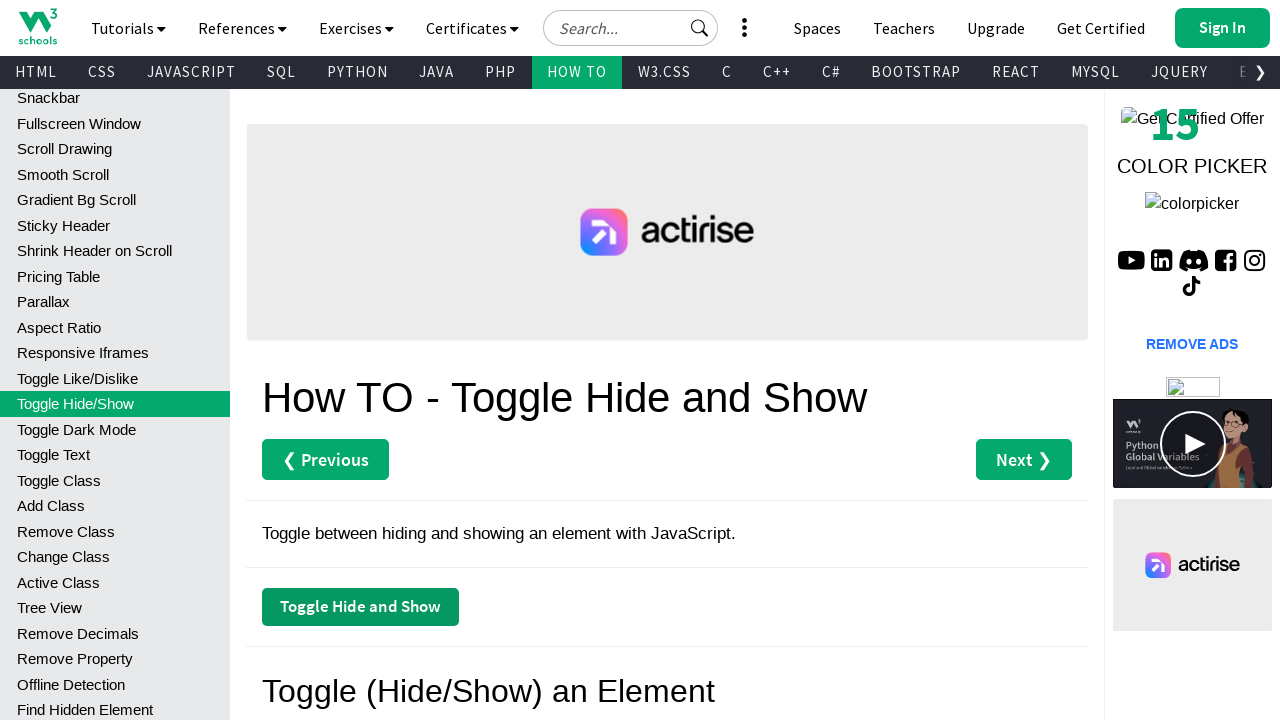

Checked visibility state after toggle: False
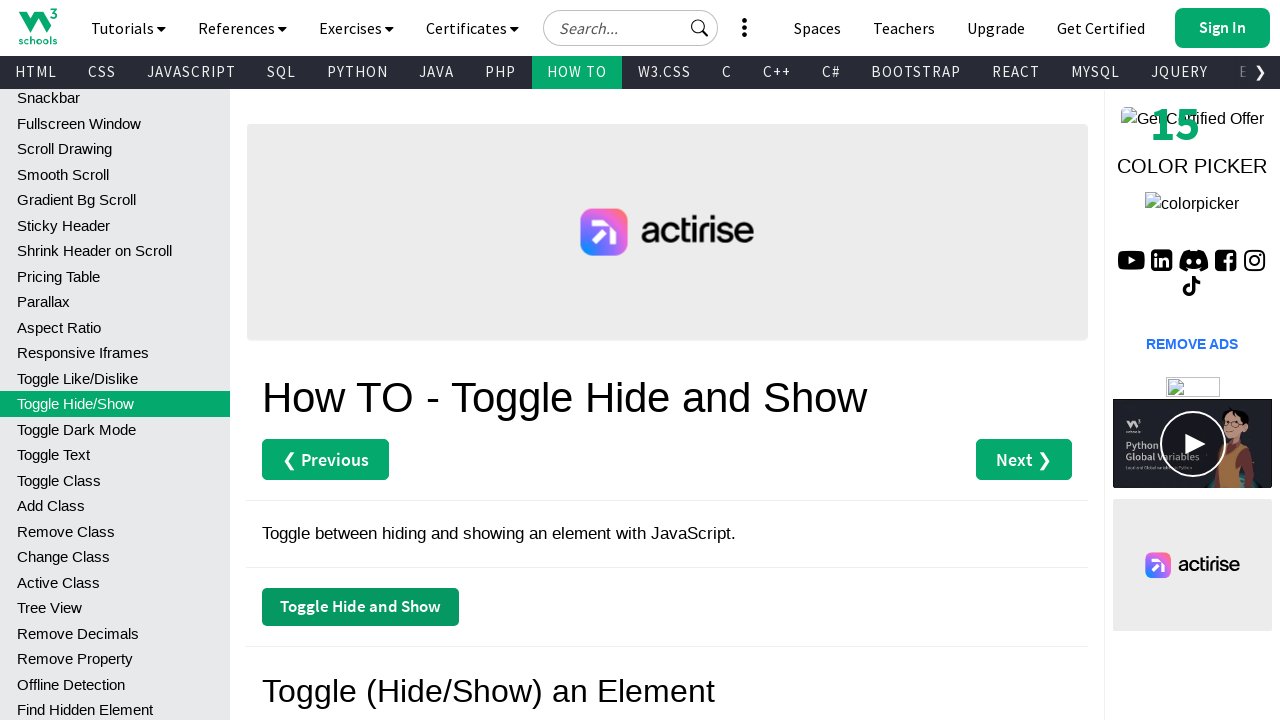

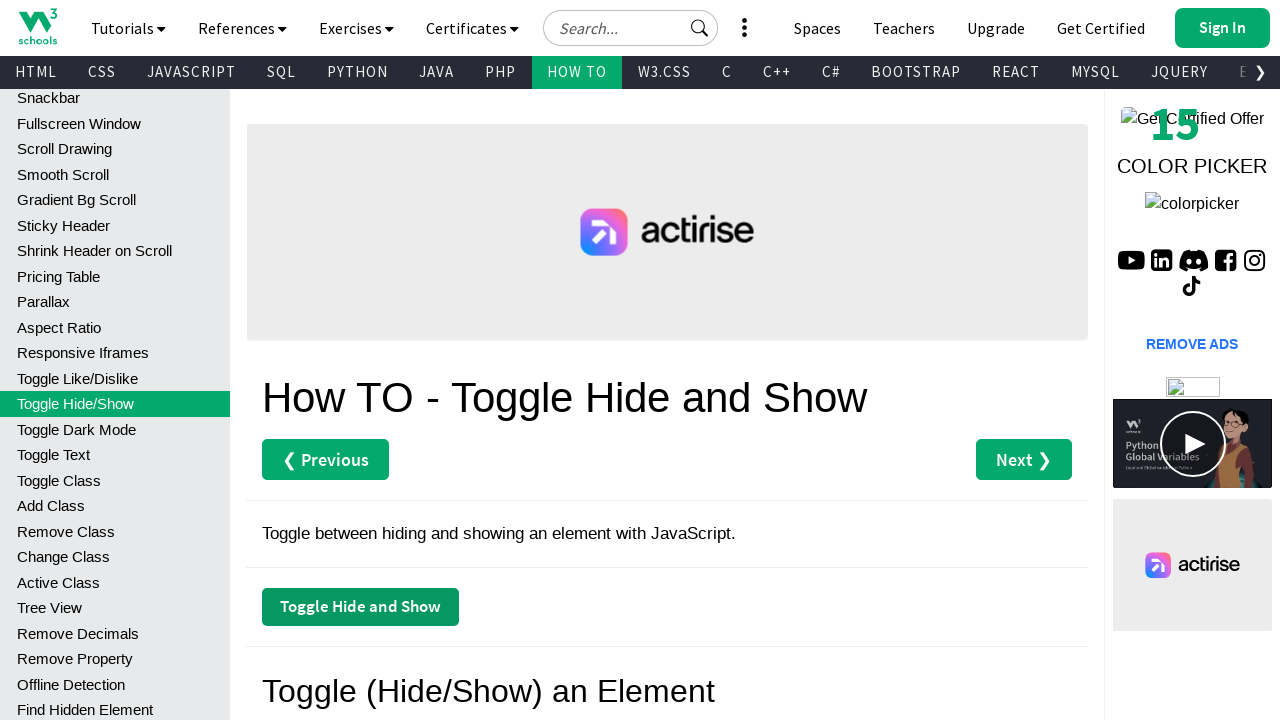